Tests a dynamic pricing page by waiting for the price to reach $100, then solving a mathematical problem and submitting the answer

Starting URL: http://suninjuly.github.io/explicit_wait2.html

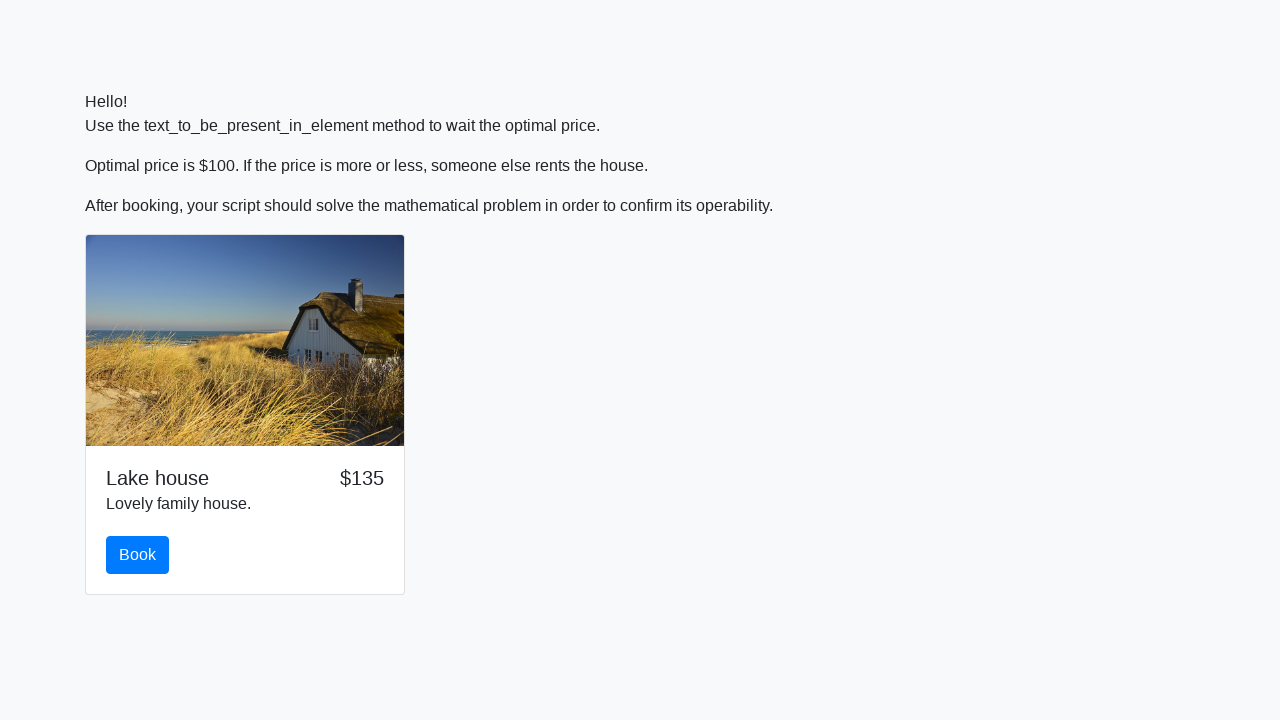

Waited for price to reach $100
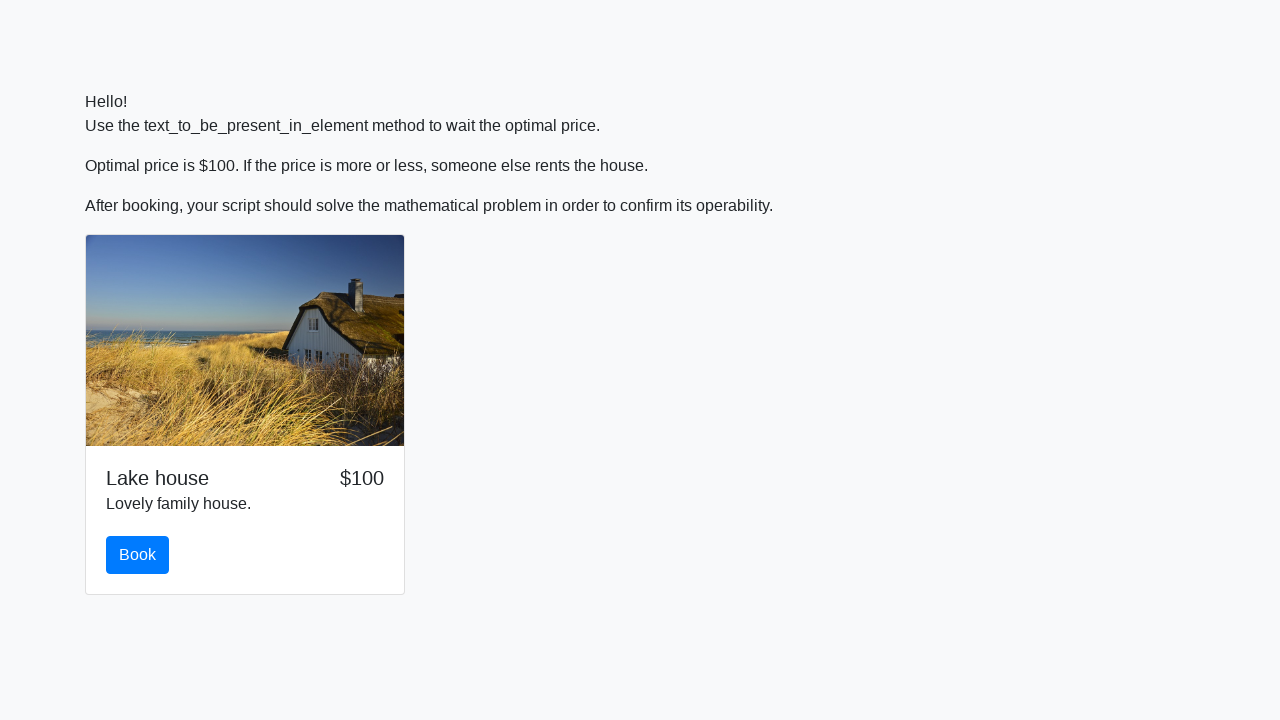

Clicked book button when price reached $100 at (138, 555) on [onclick="checkPrice();"]
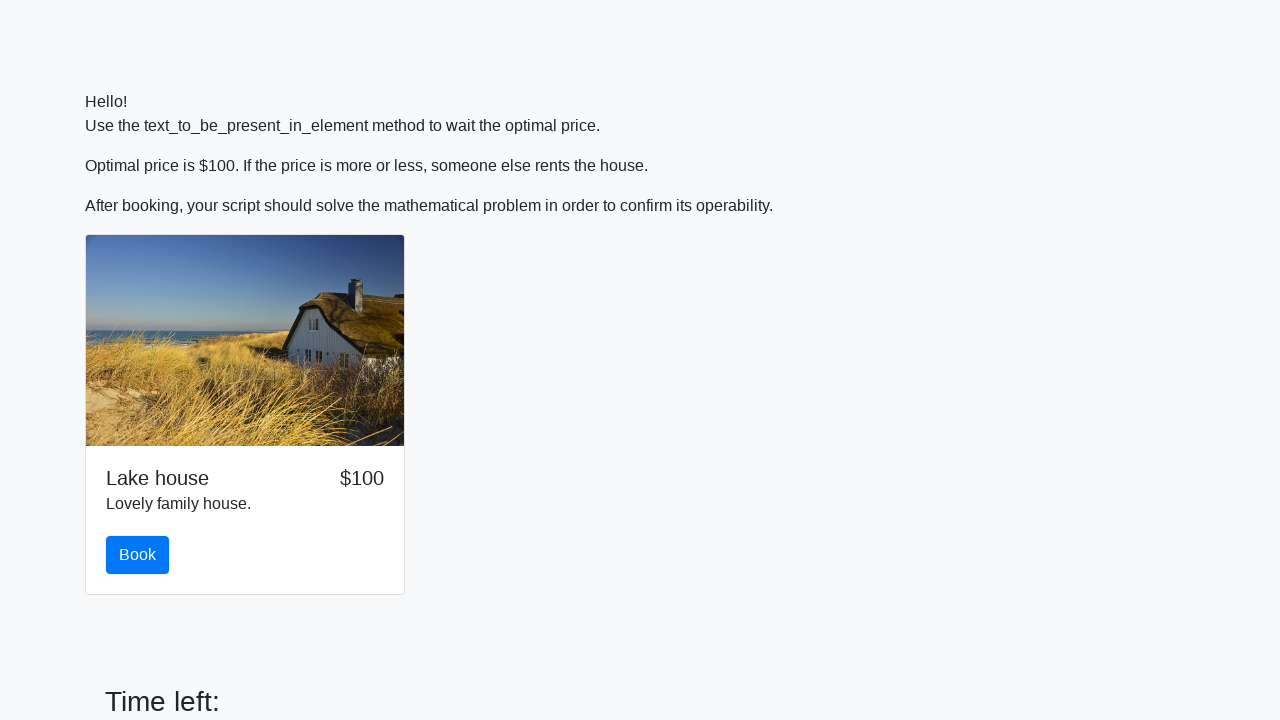

Retrieved input value: 618
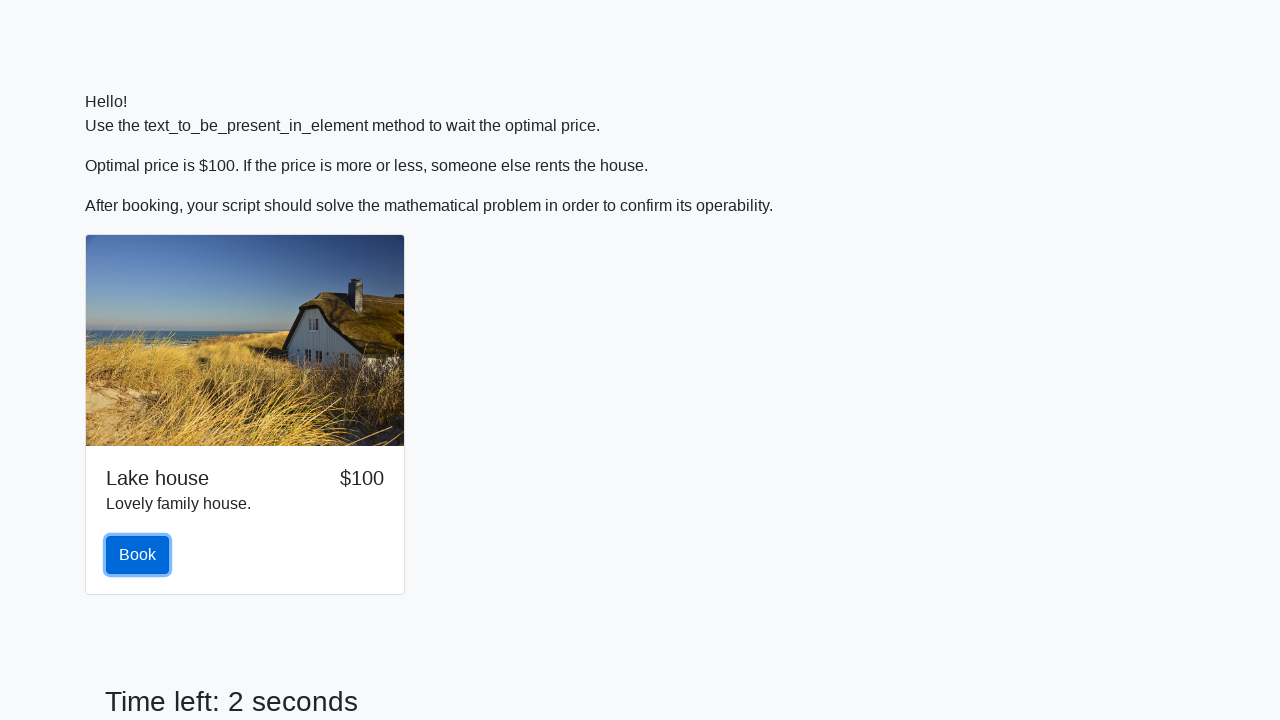

Calculated result: 2.2357120738976084
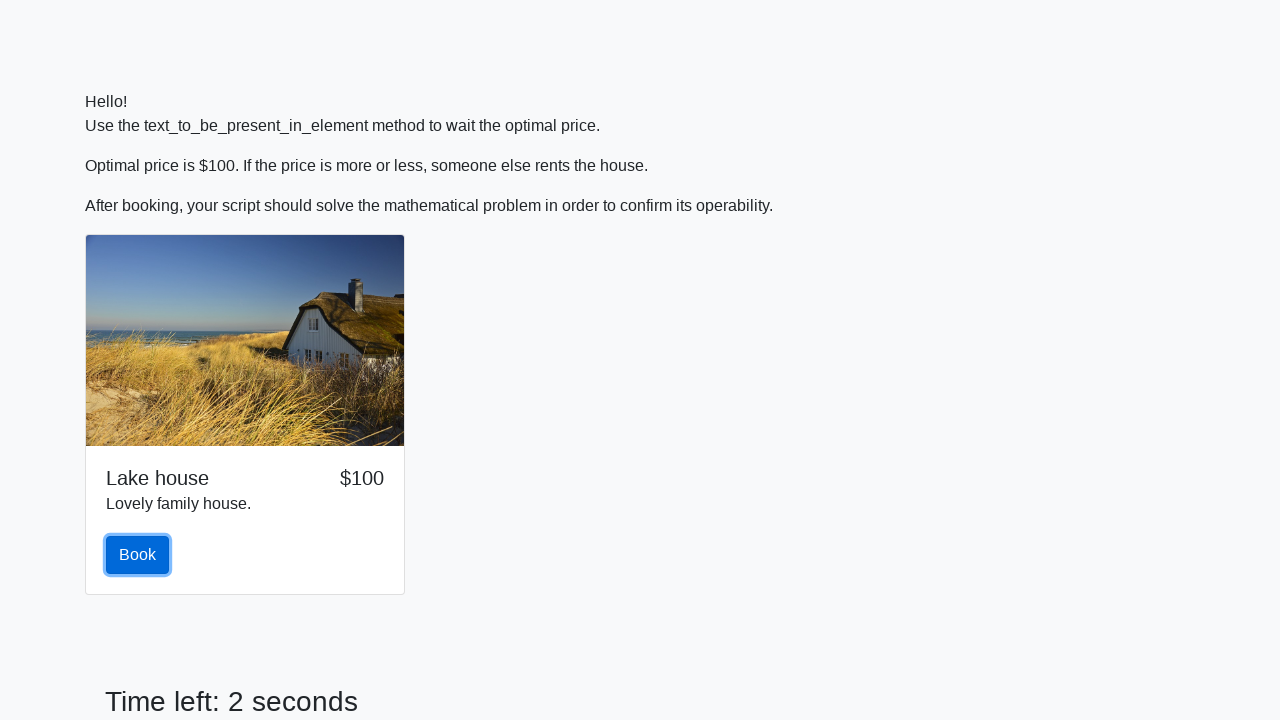

Scrolled to solve button
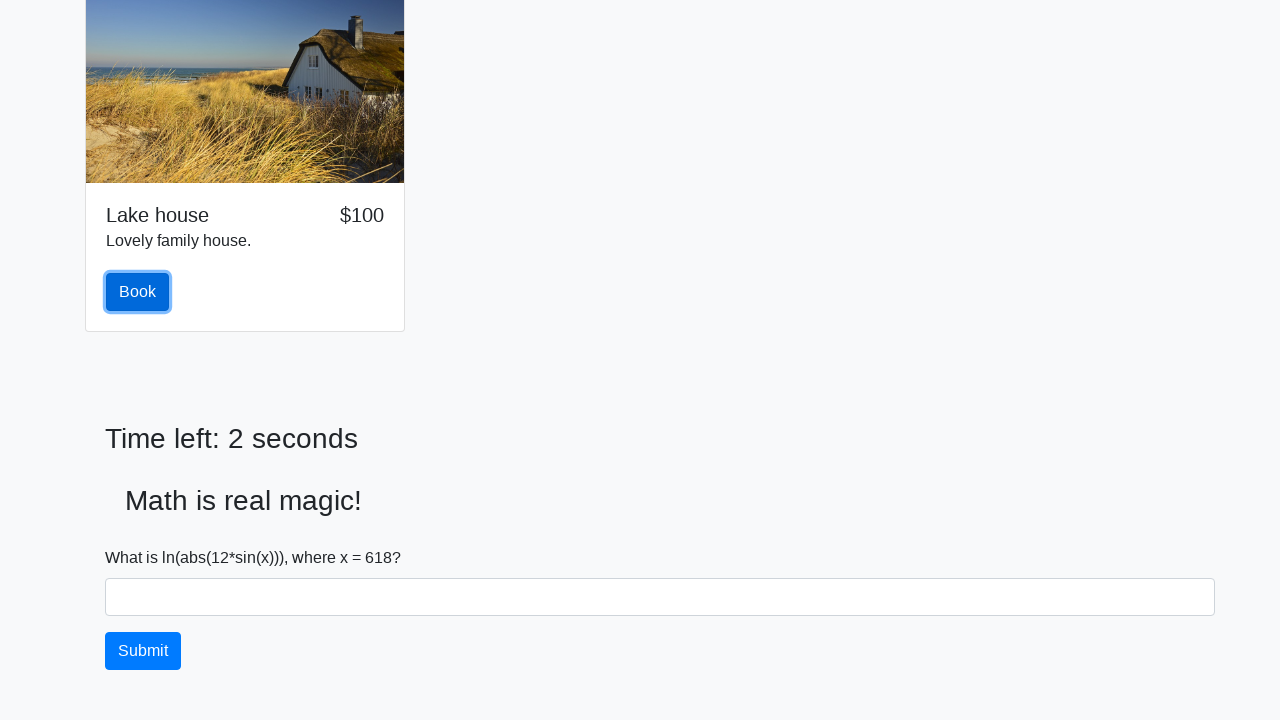

Filled answer field with calculated value on .form-control
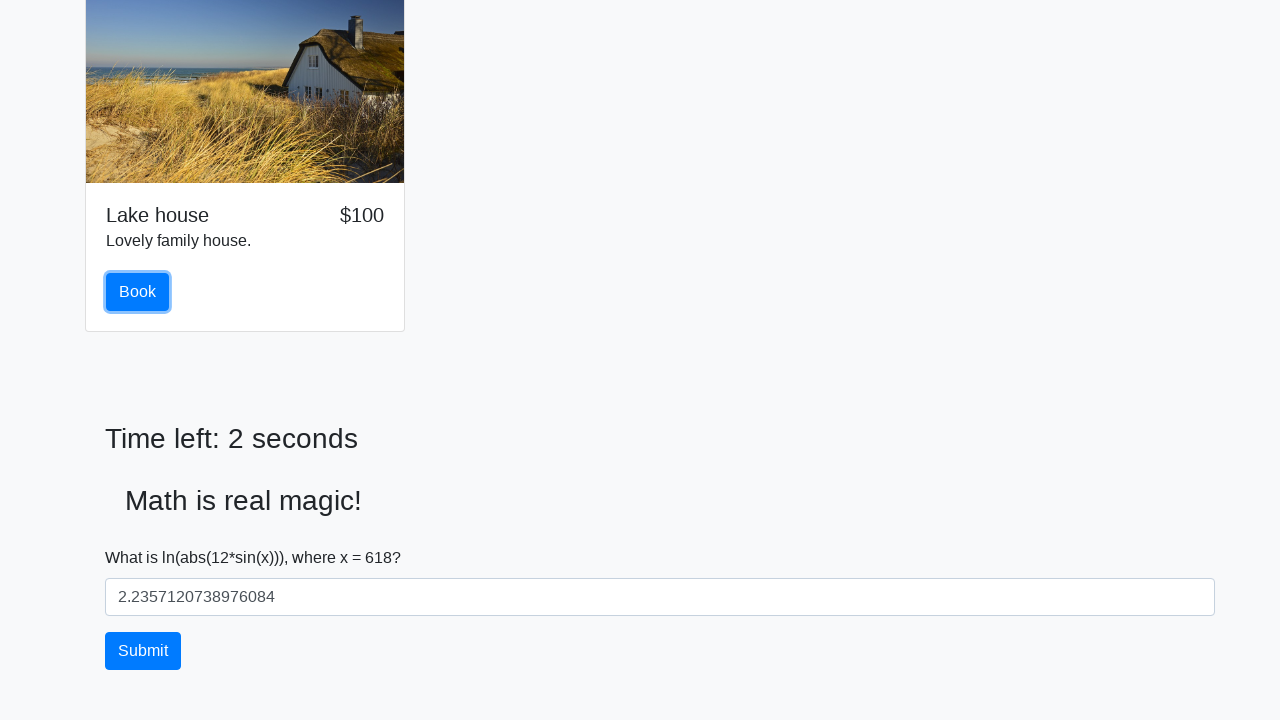

Clicked solve button to submit answer at (143, 651) on #solve
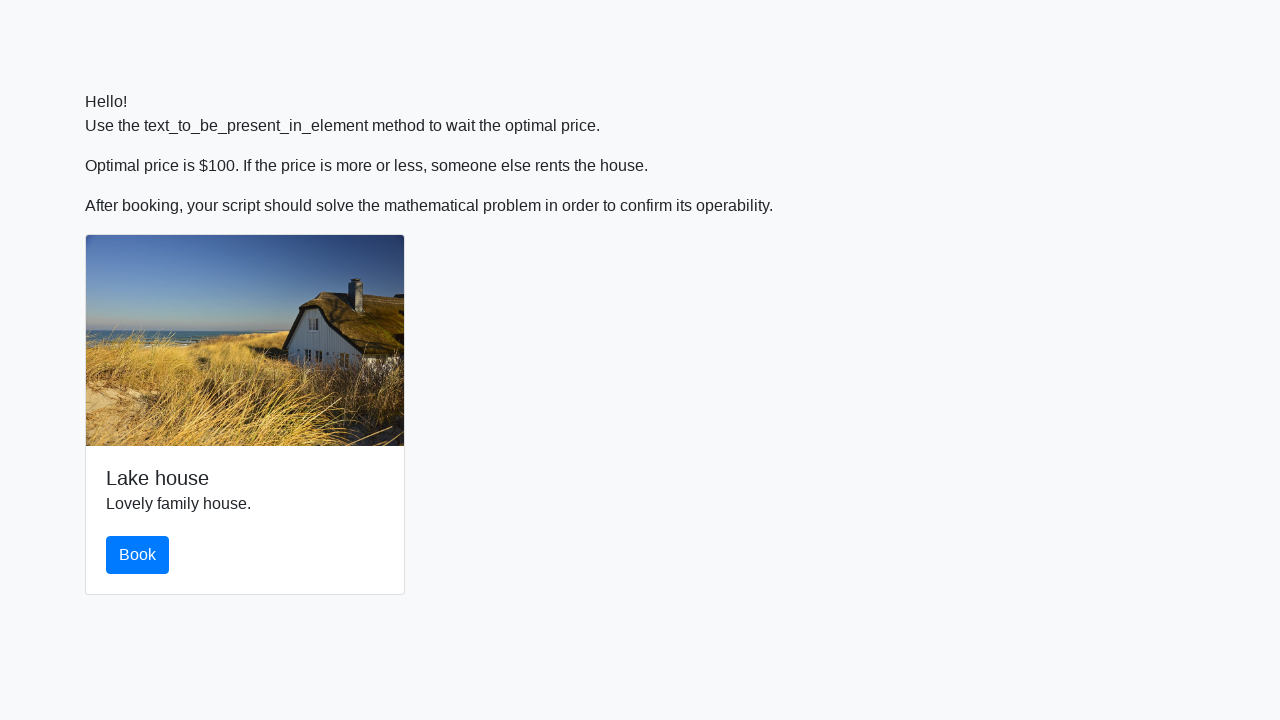

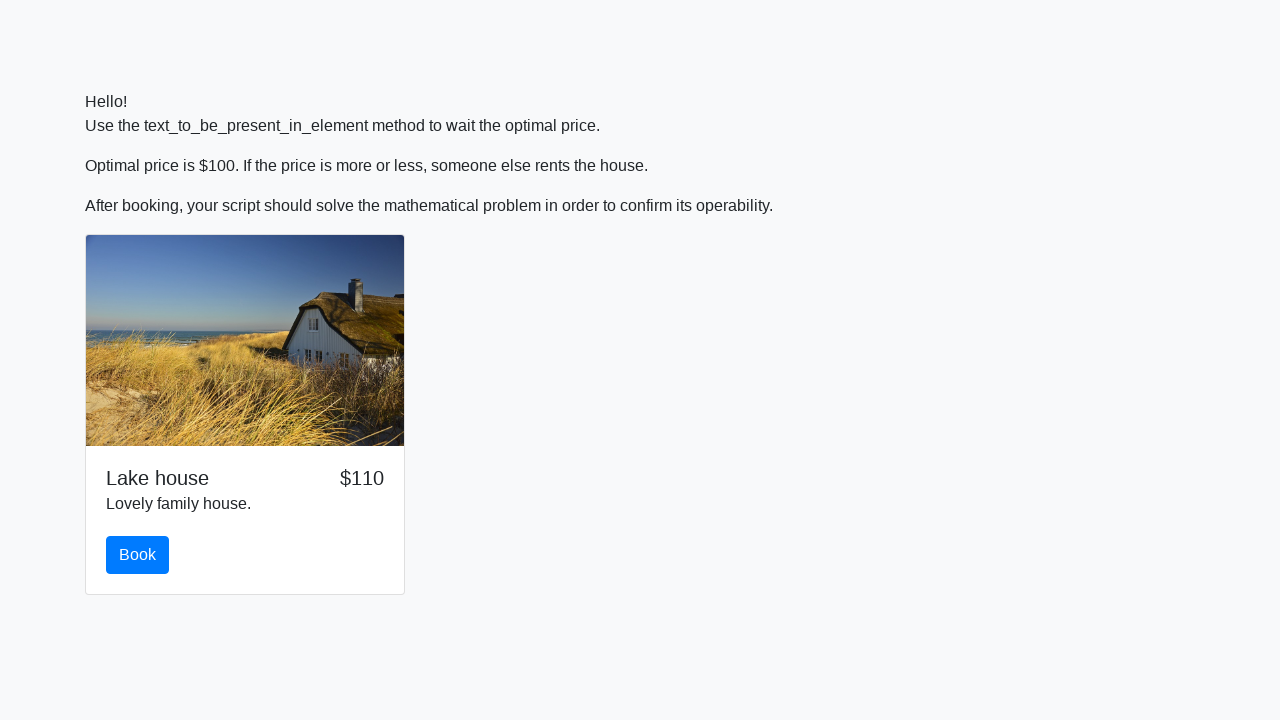